Tests changing the background color of the page body to a specific RGB value (dark blue) using JavaScript execution and verifies the color change.

Starting URL: https://demoqa.com/

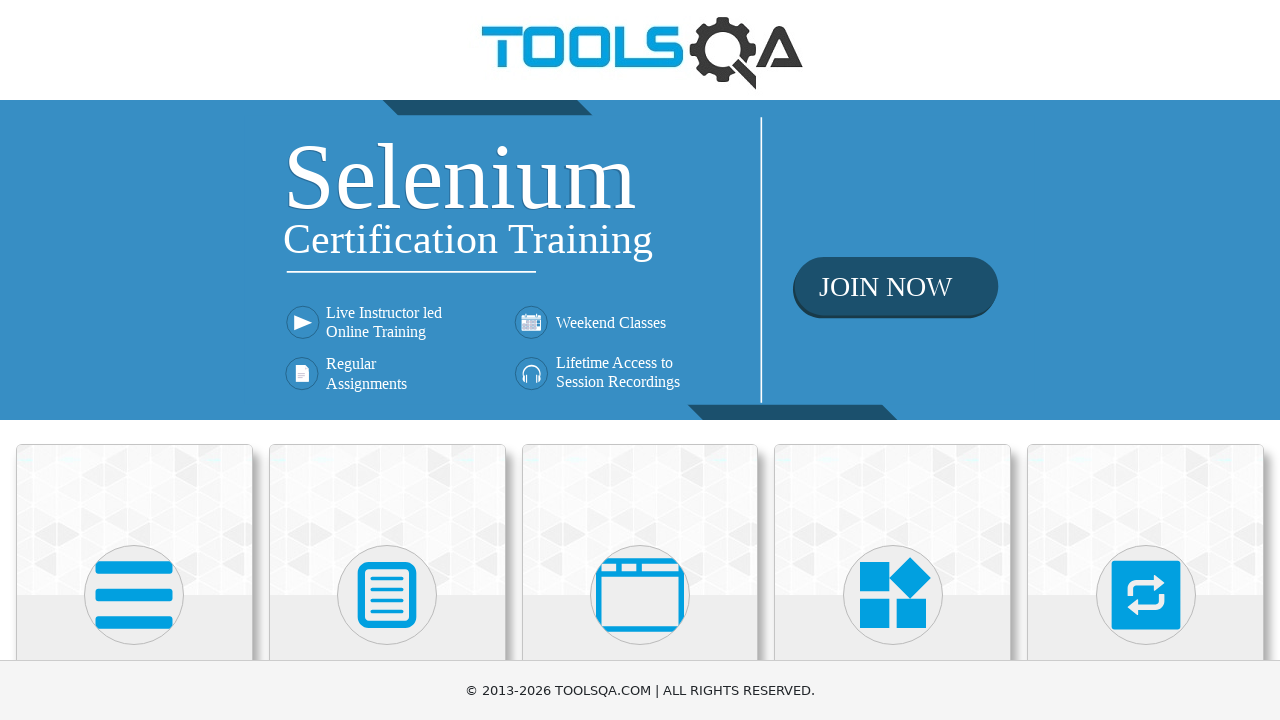

Changed page body background color to dark blue using rgba(0, 0, 100)
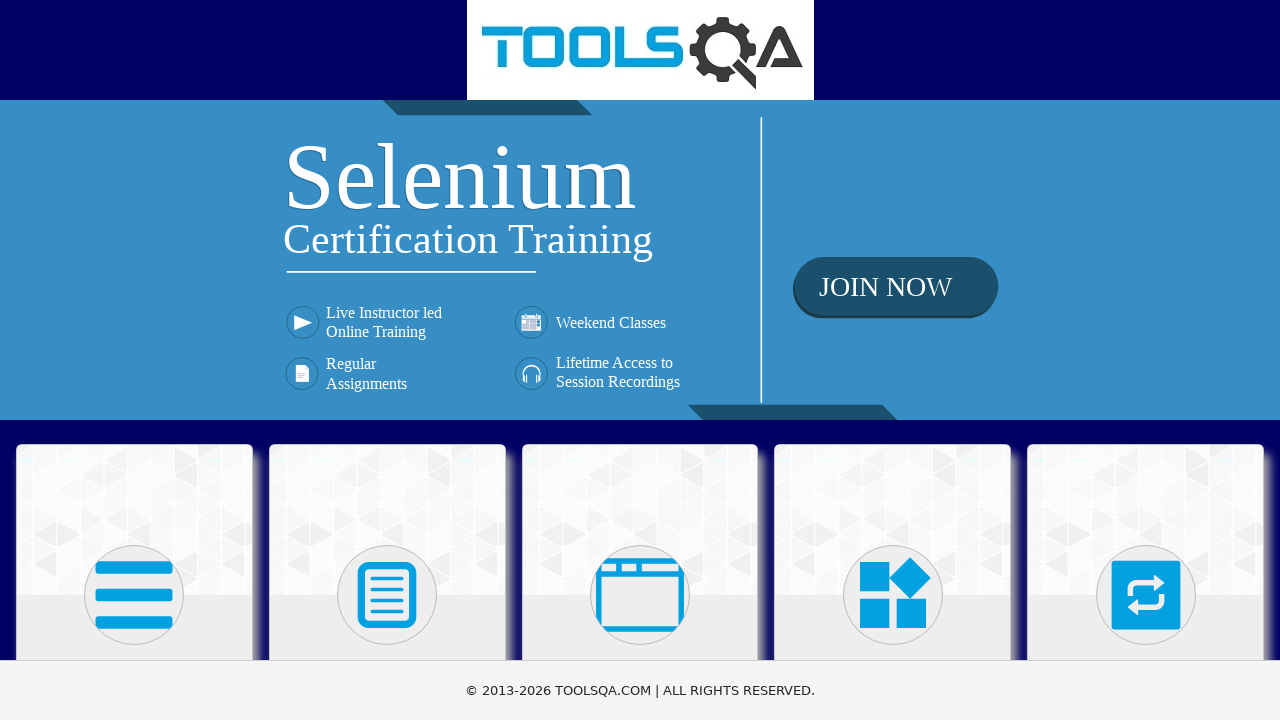

Waited 2 seconds to observe the background color change
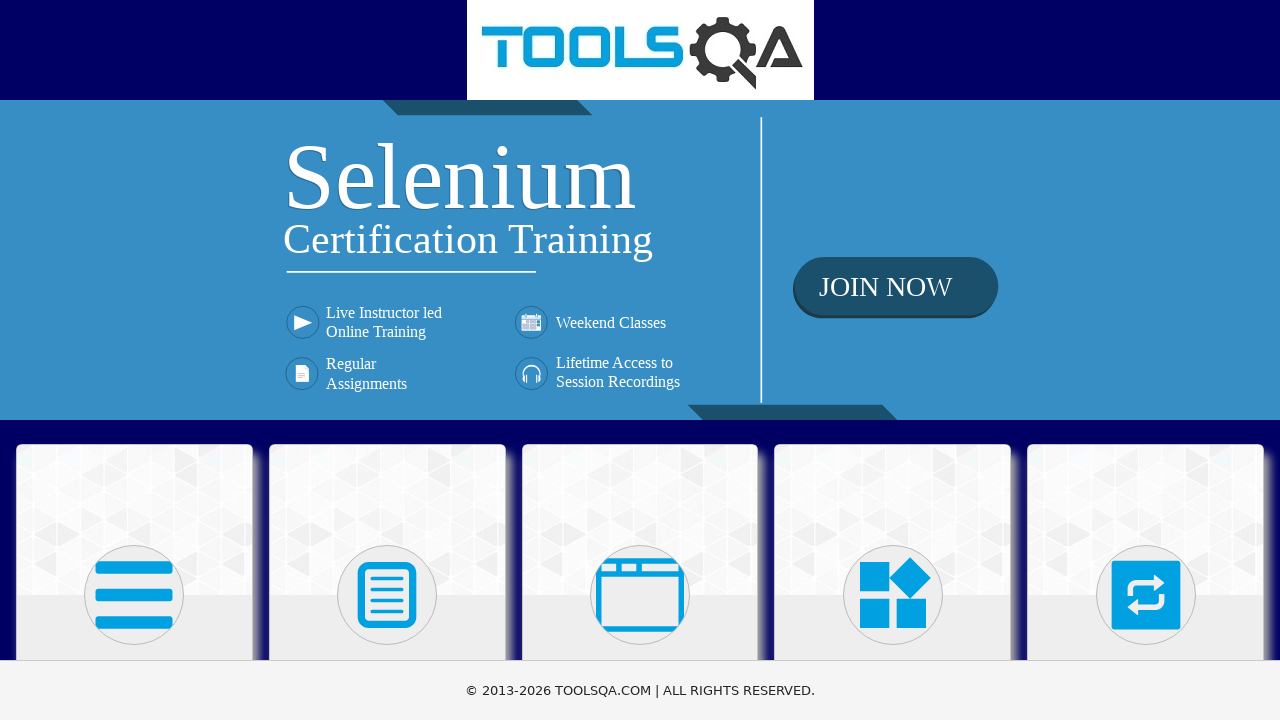

Retrieved computed background color from body element
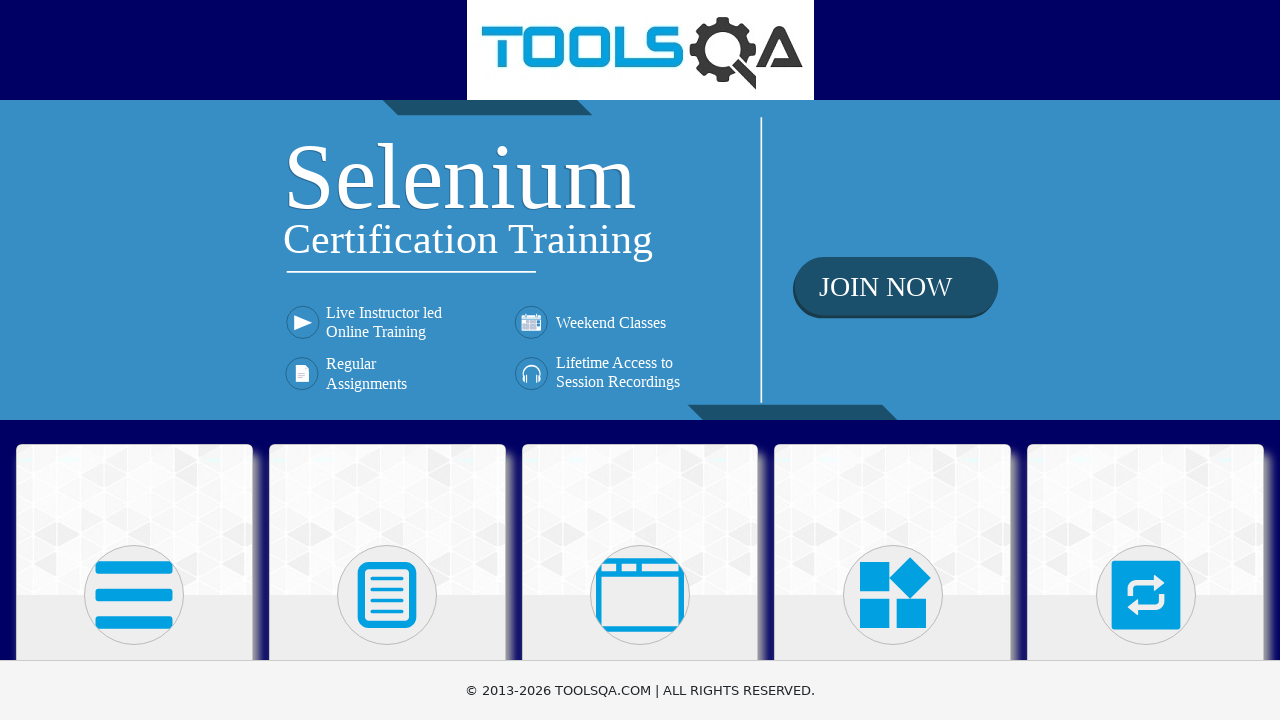

Verified background color is rgb(0, 0, 100) - assertion passed
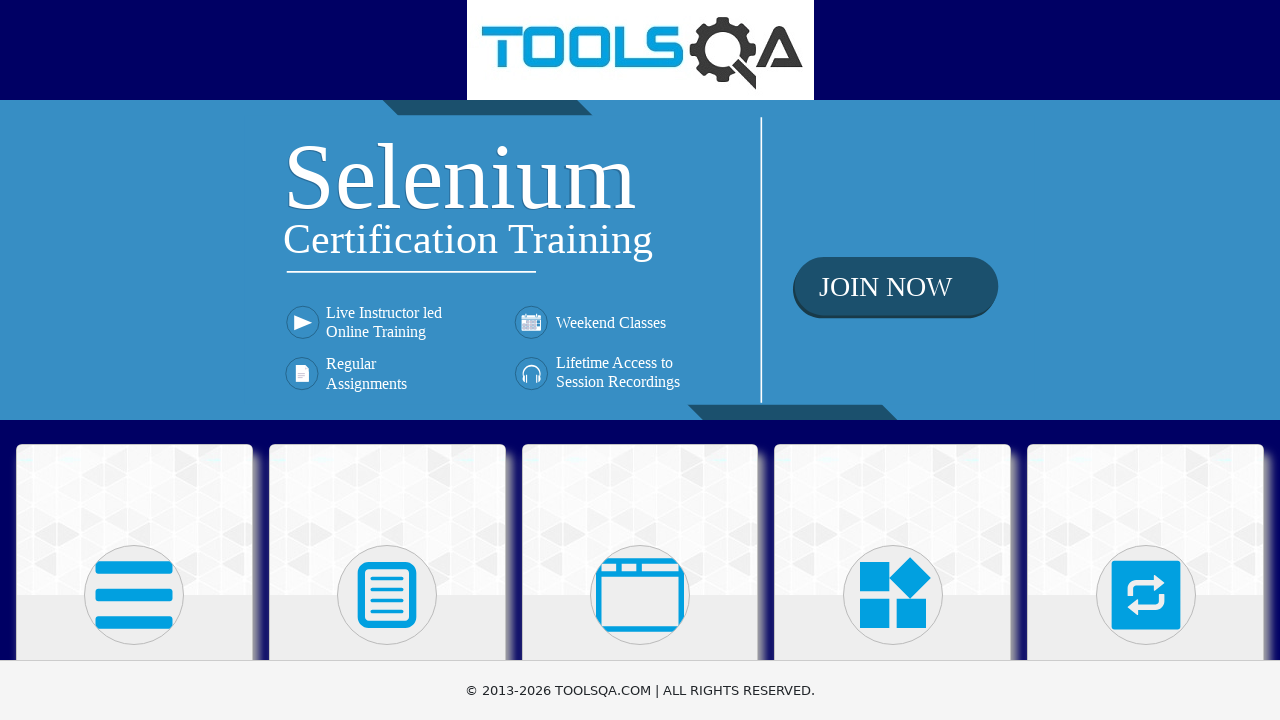

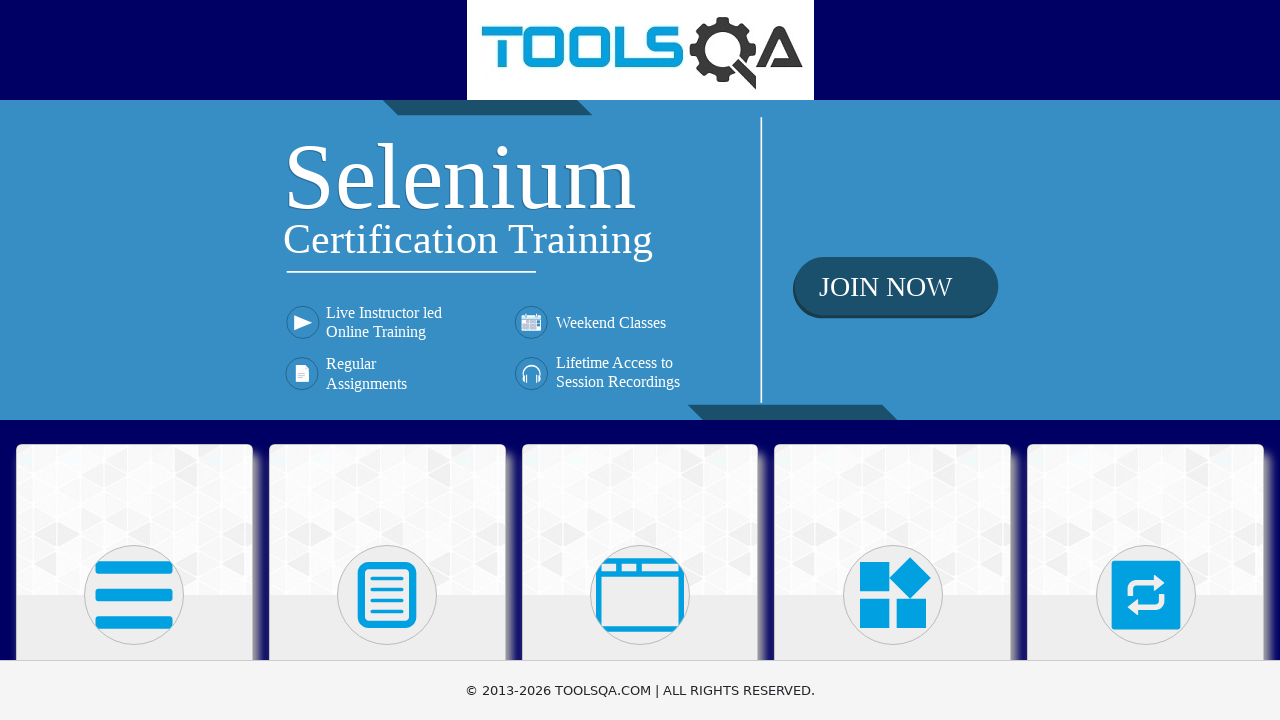